Tests clicking the Open Window button and navigating to the QA Click Academy site

Starting URL: https://rahulshettyacademy.com/AutomationPractice/

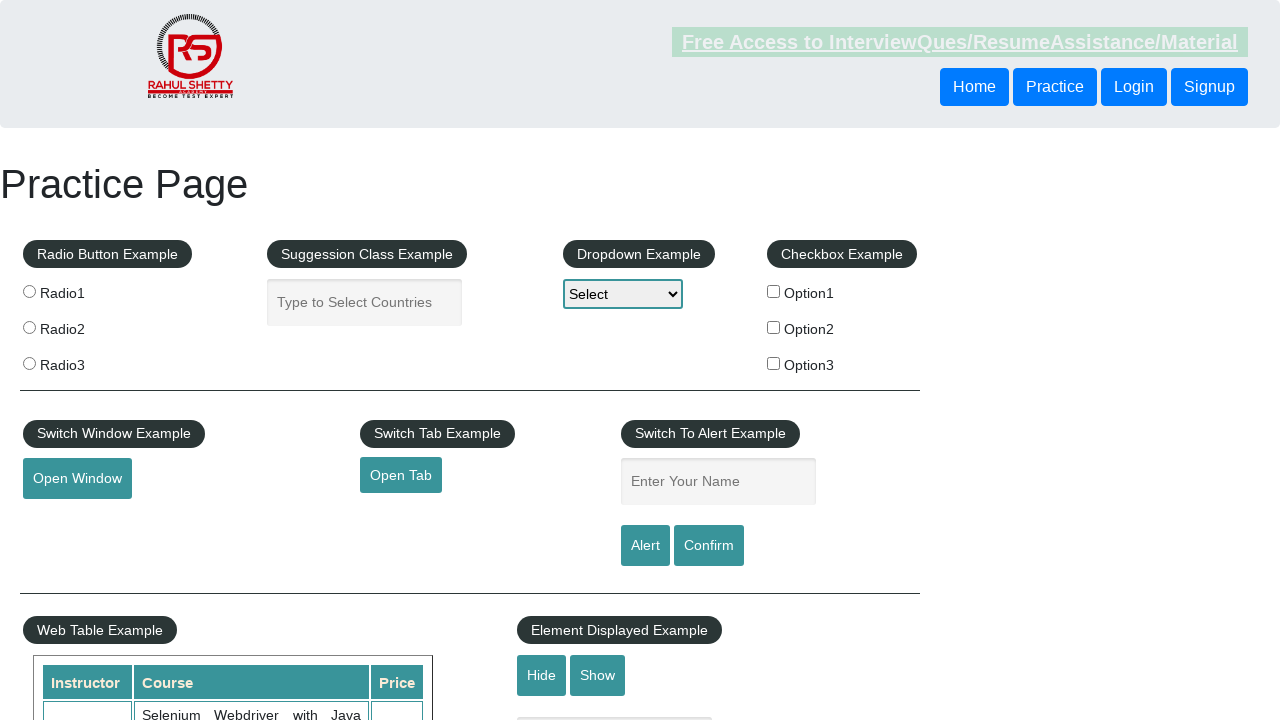

Clicked the Open Window button at (77, 479) on #openwindow
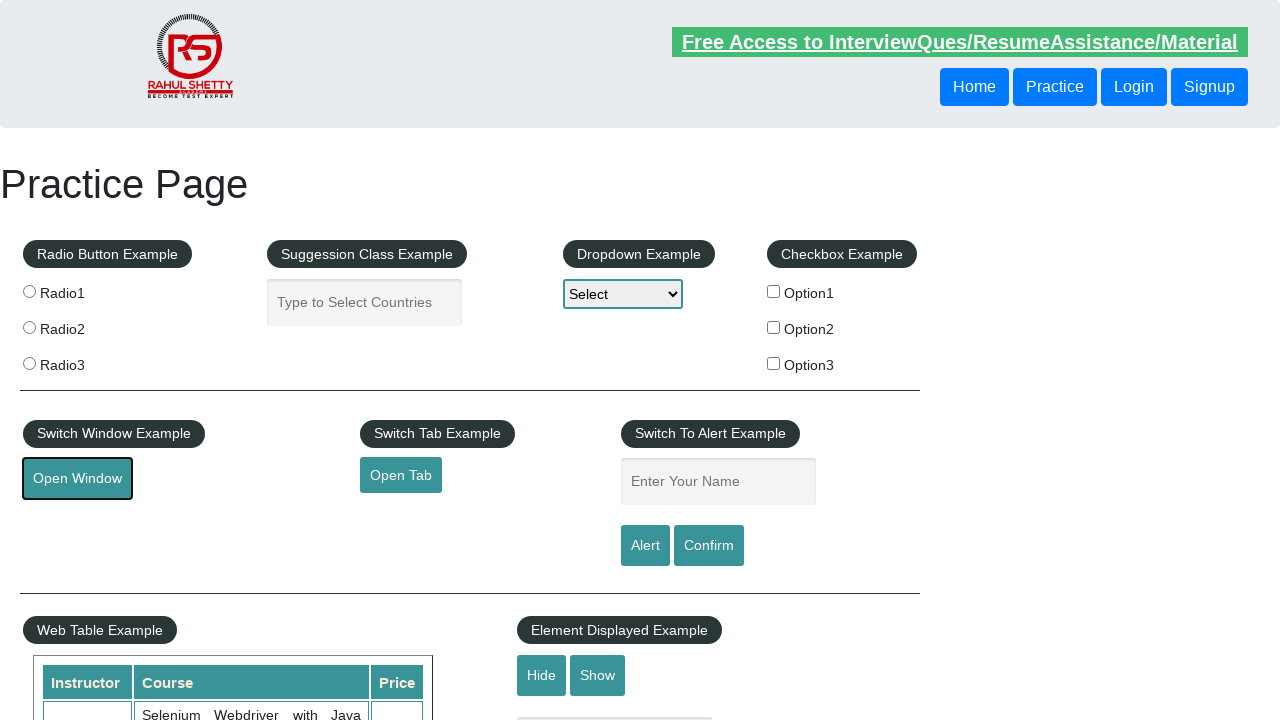

Navigated to QA Click Academy site
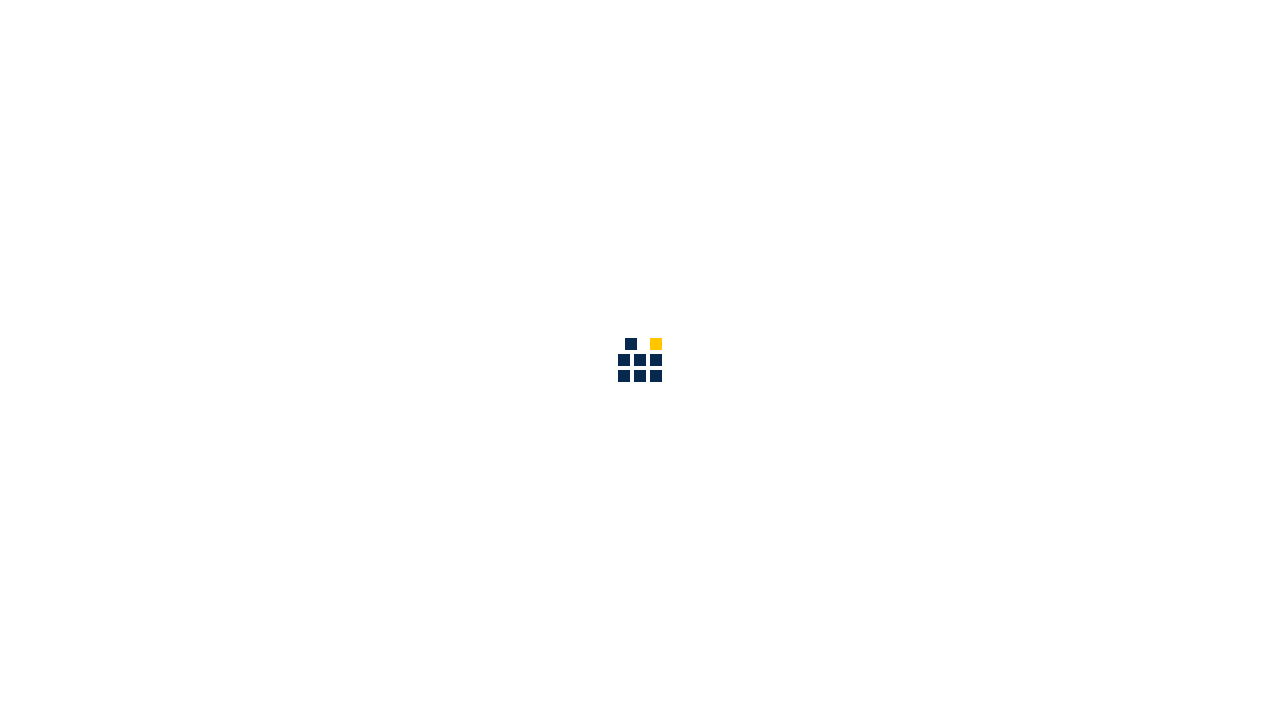

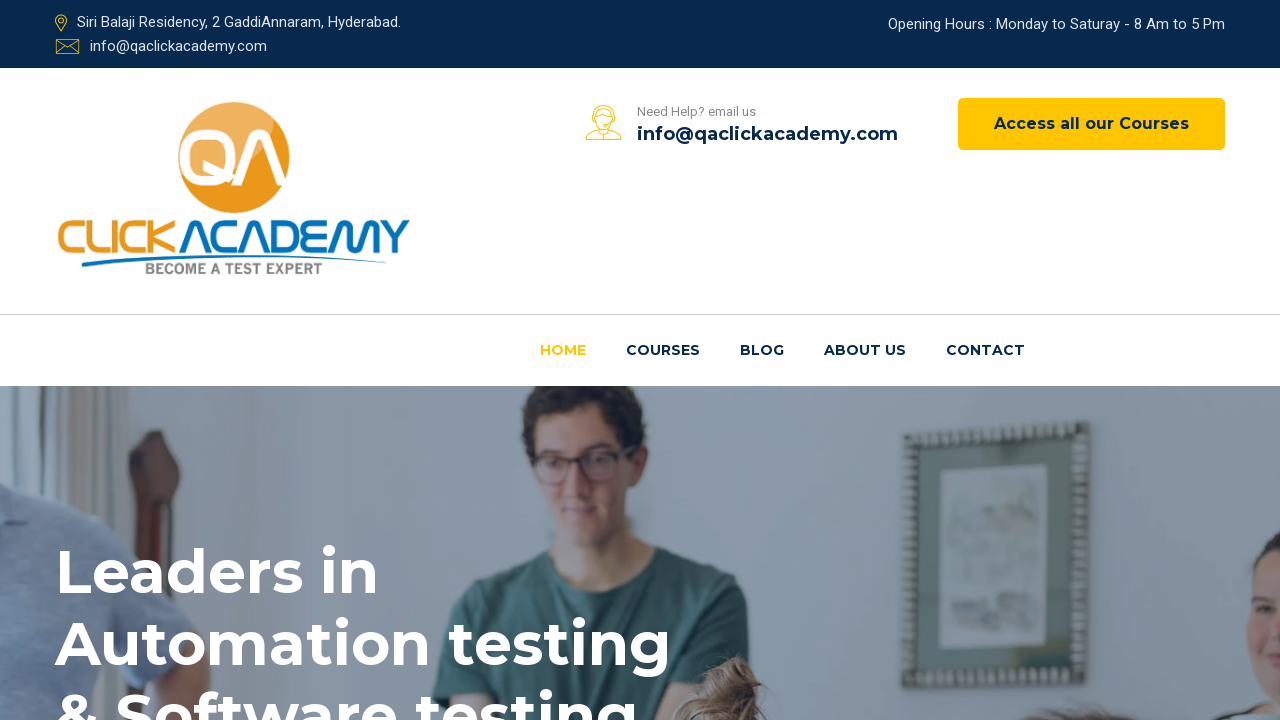